Tests navigation on a Selenium course content page by clicking on a contact tab and verifying that the page content loads correctly

Starting URL: http://greenstech.in/selenium-course-content.html

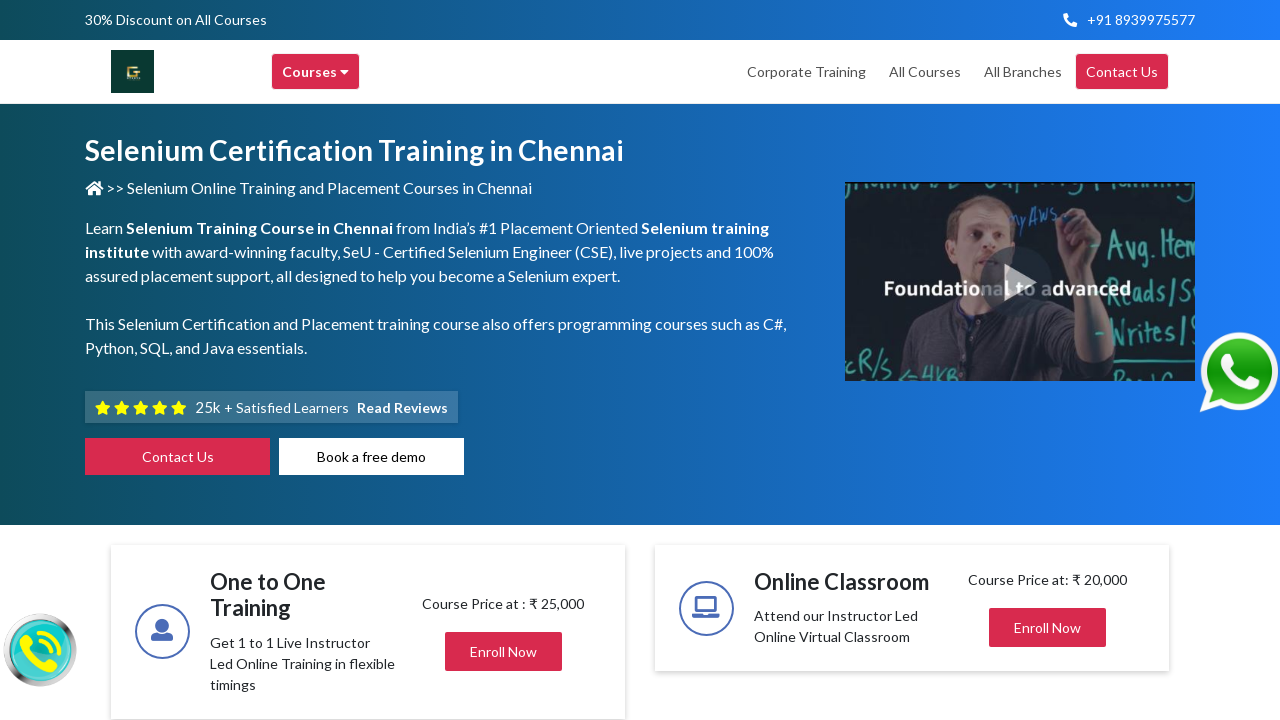

Navigated to Selenium course content page
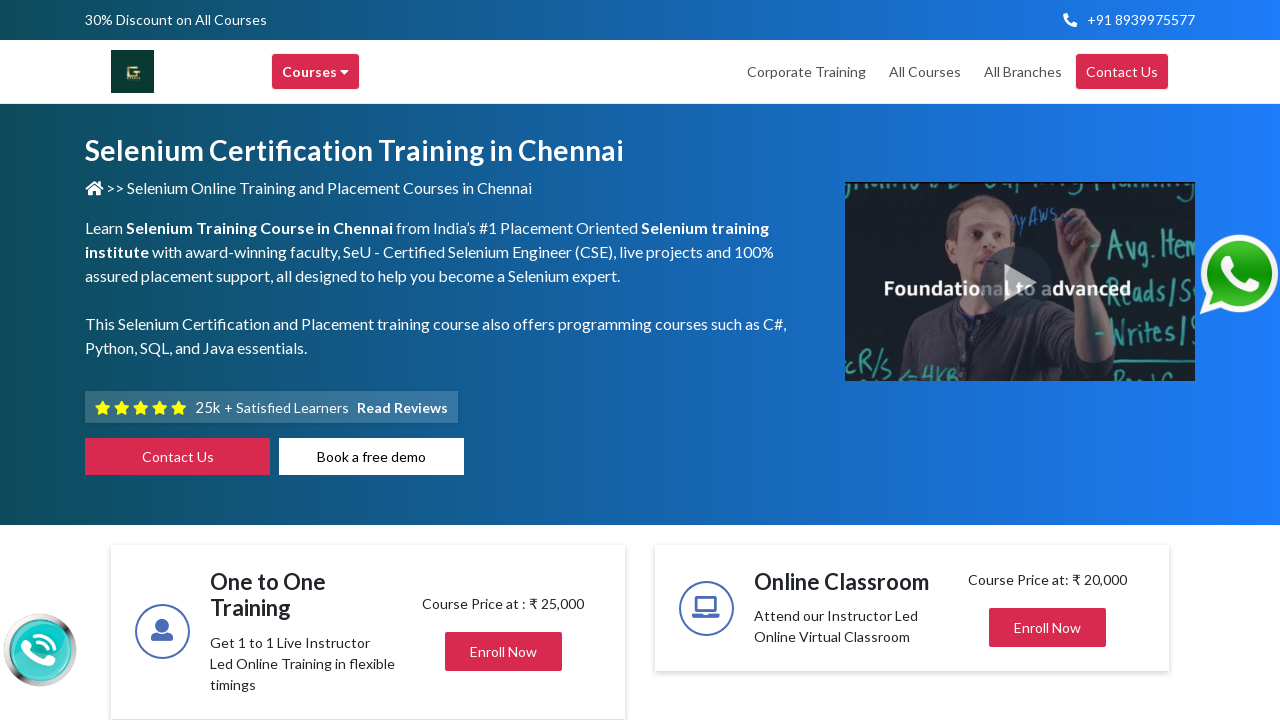

Clicked on contact tab at (504, 361) on a[aria-controls='contact']
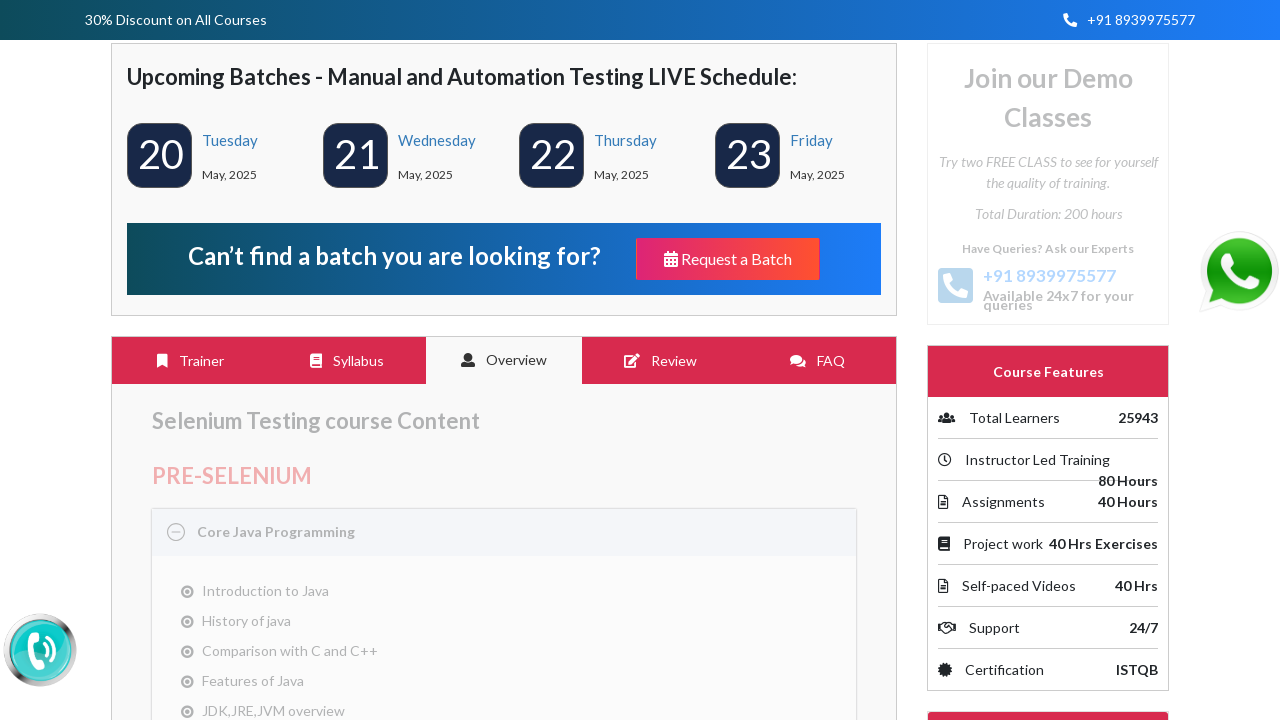

Verified heading 'Best Selenium Training' is visible
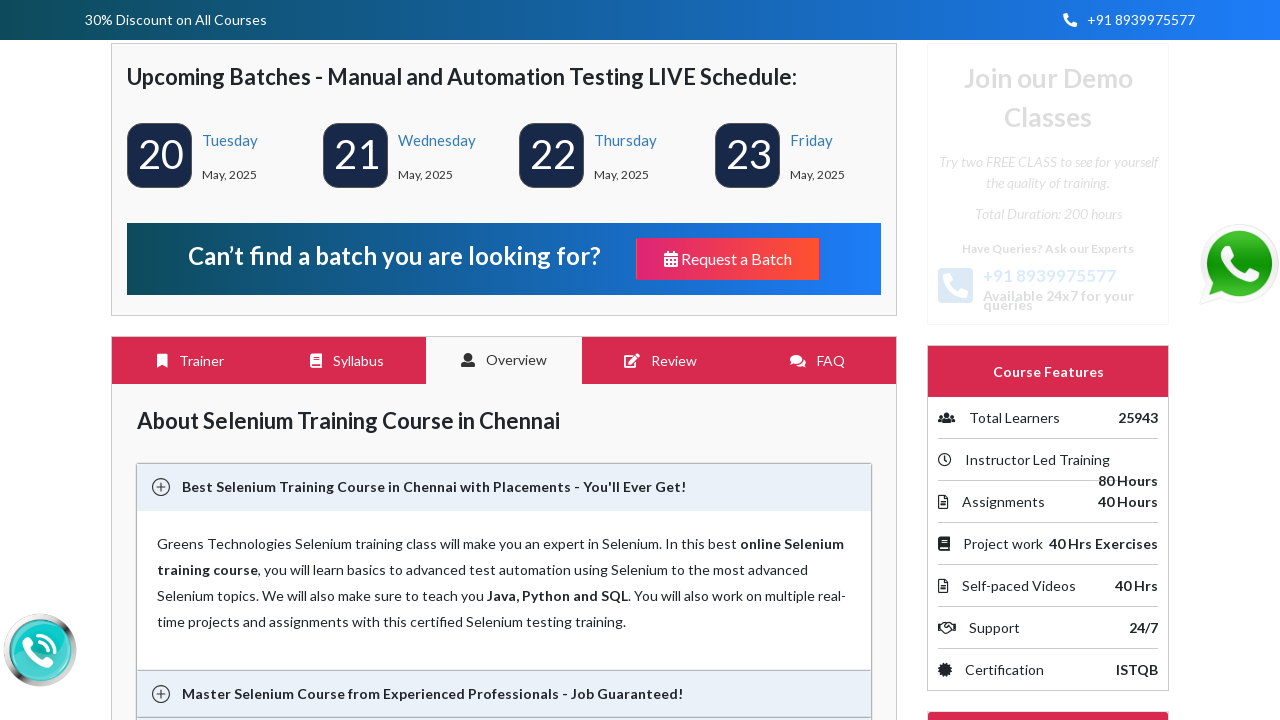

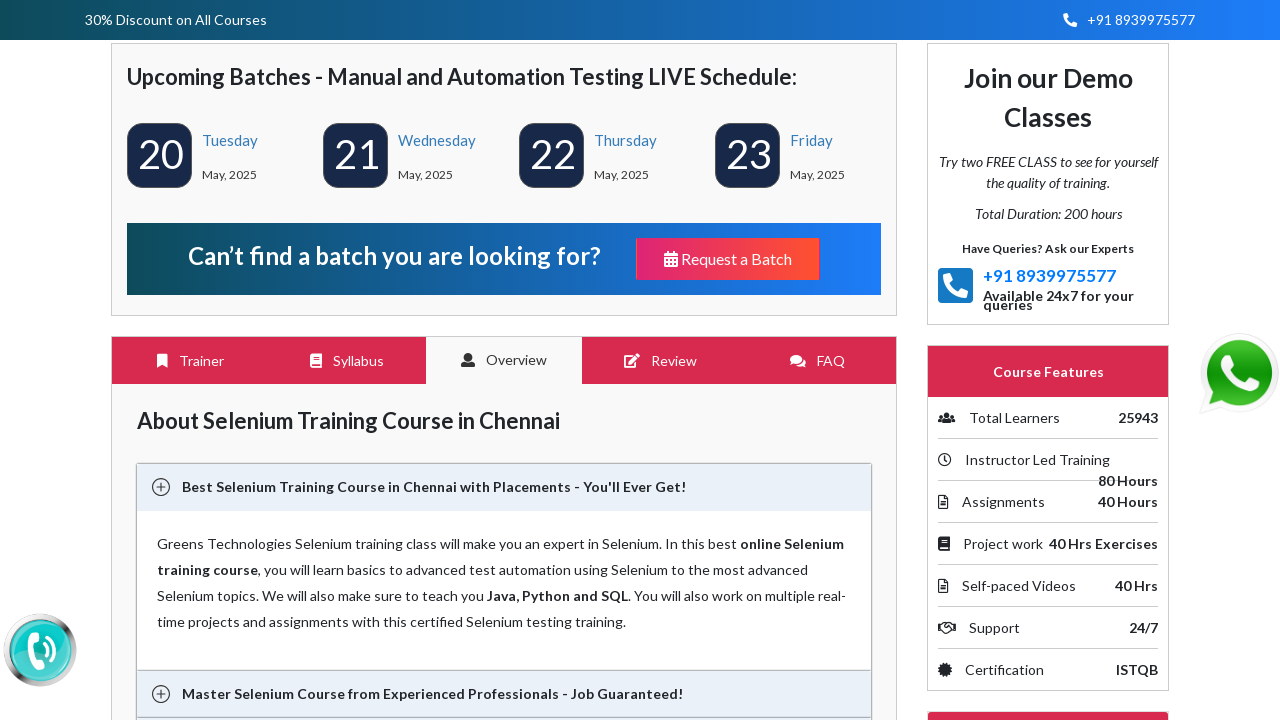